Navigates to a QAStack question page about Chrome bookmarks, verifies the page title, then clicks on a source link that opens in a new window and switches to that new window.

Starting URL: https://qastack.ru/superuser/166871/how-to-make-chrome-open-bookmarks-and-urls-in-new-tabs

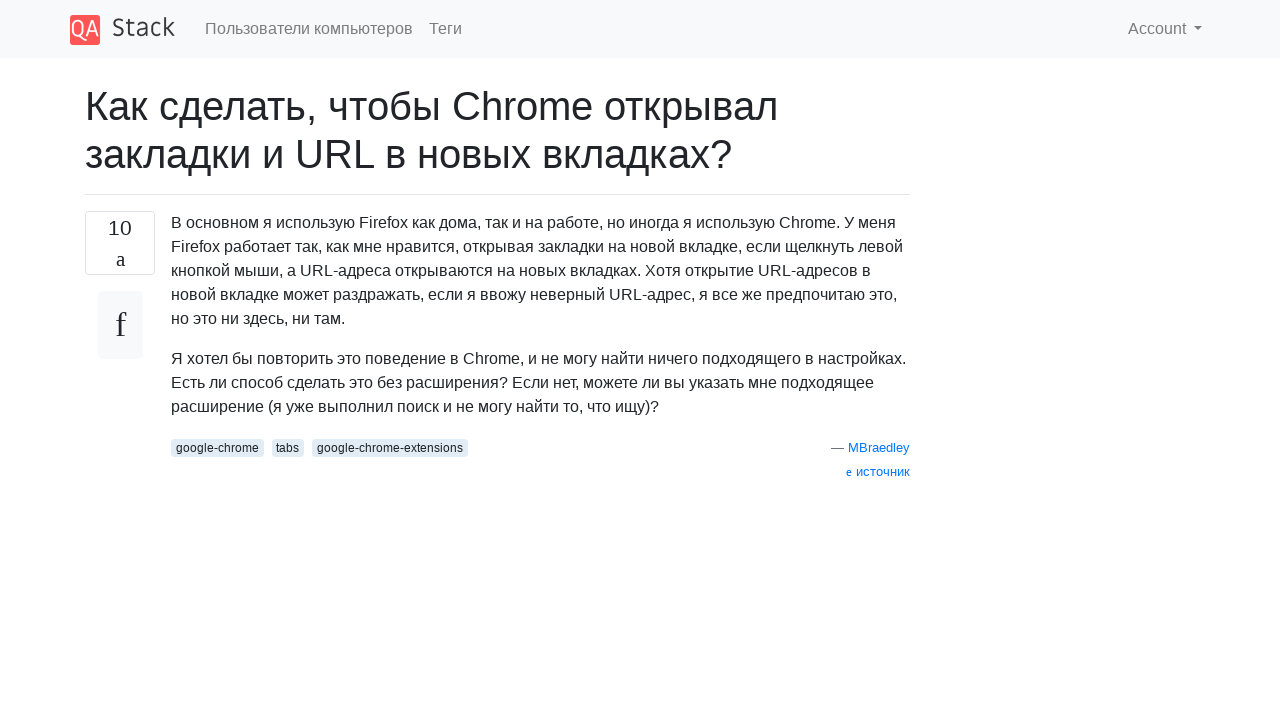

Verified page title matches expected Chrome bookmarks question
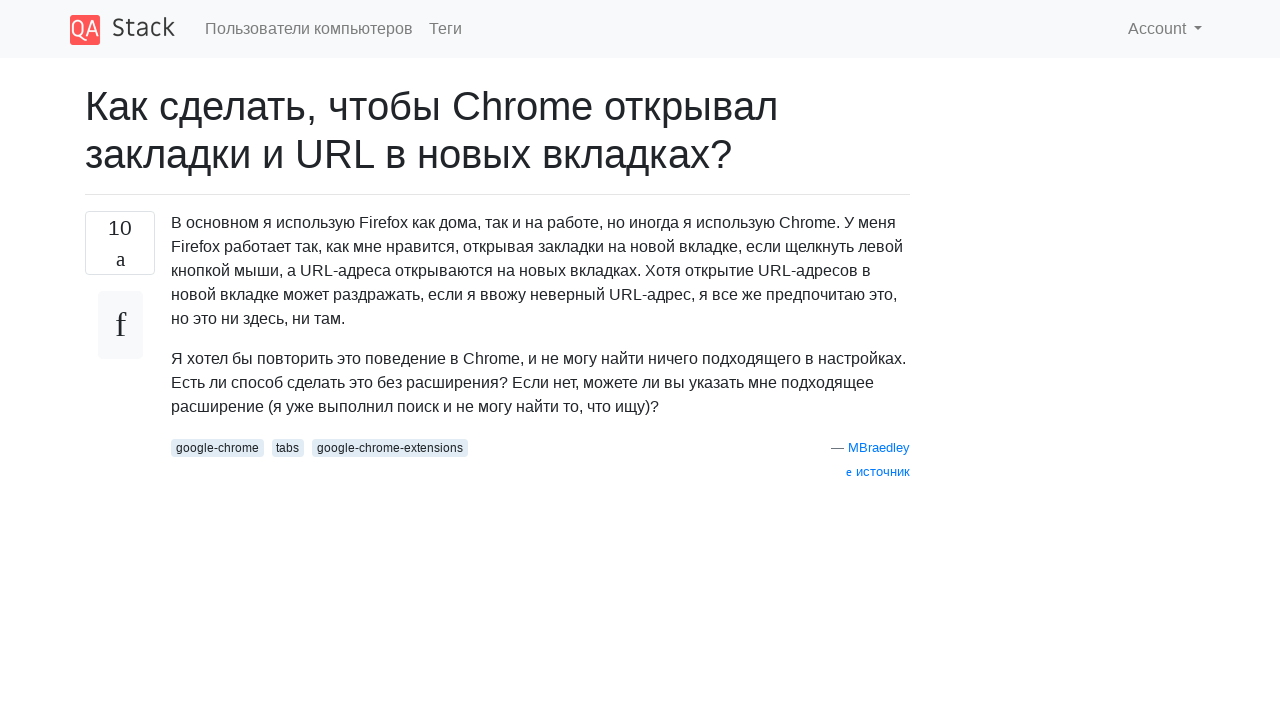

Source link became visible
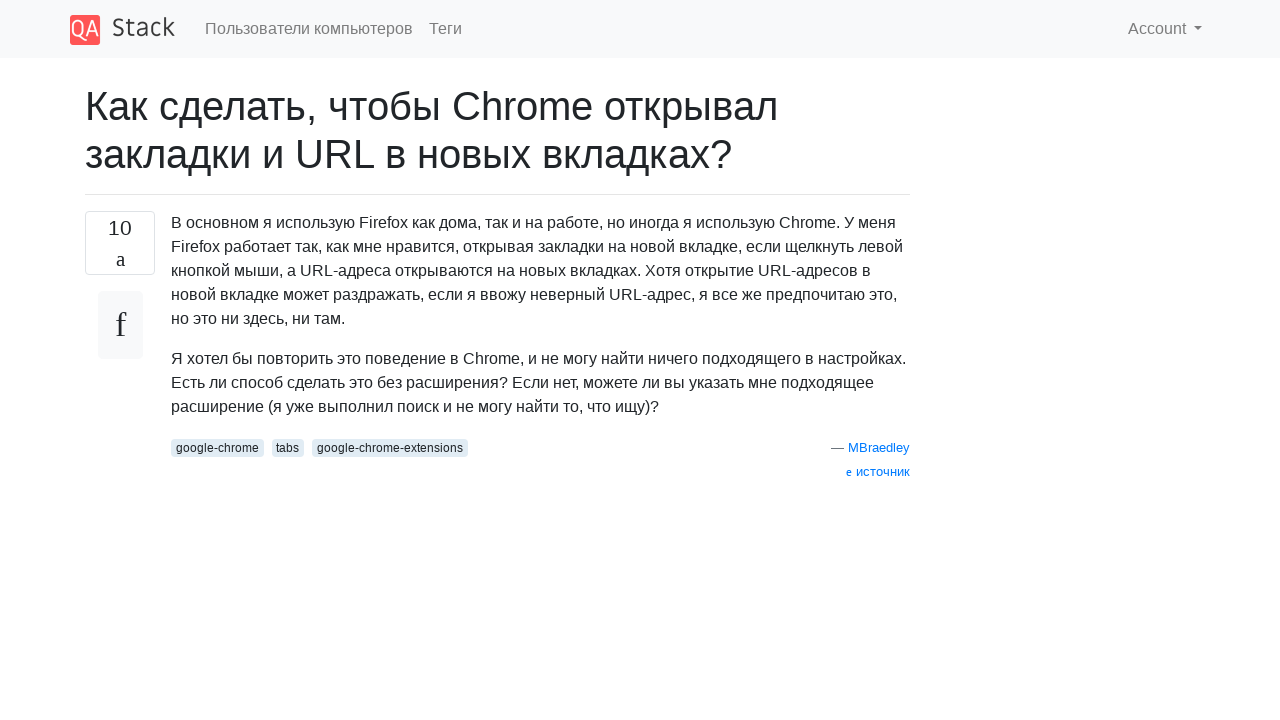

Clicked source link that opens in new window at (849, 472) on article.media >> nth=0 >> span.icon-new-window >> xpath=..
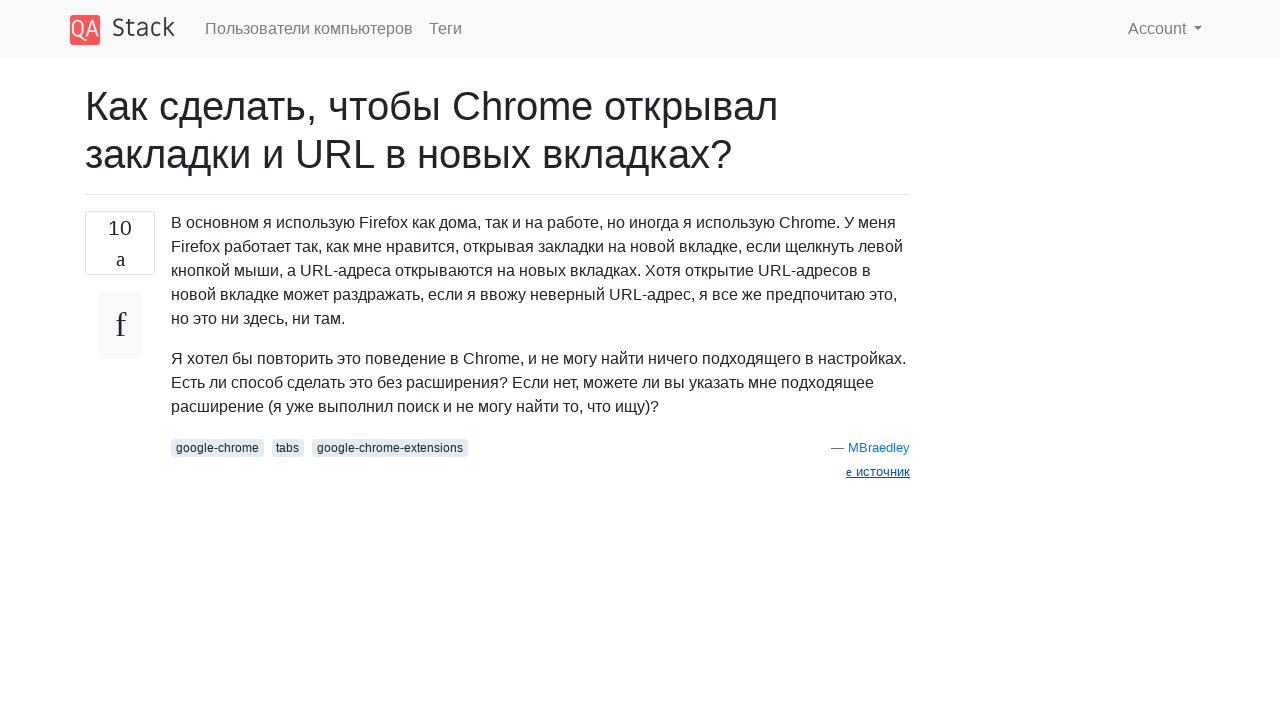

Switched to new page and waited for load state
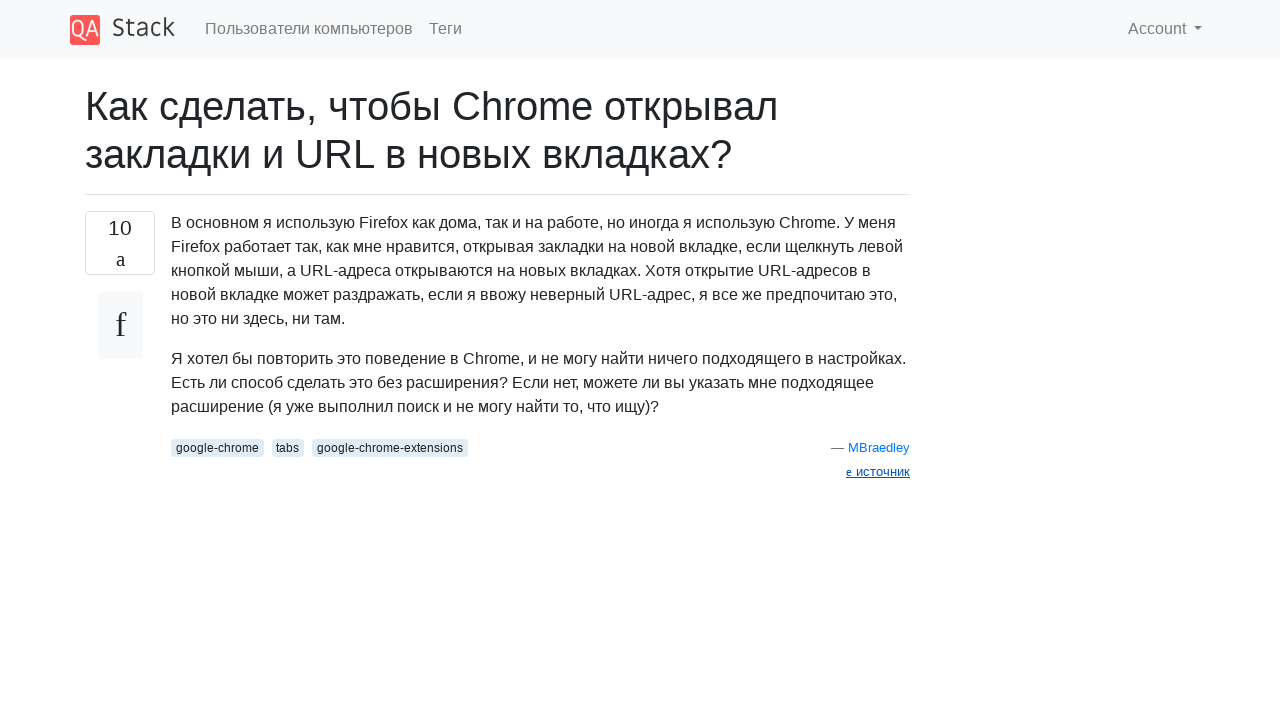

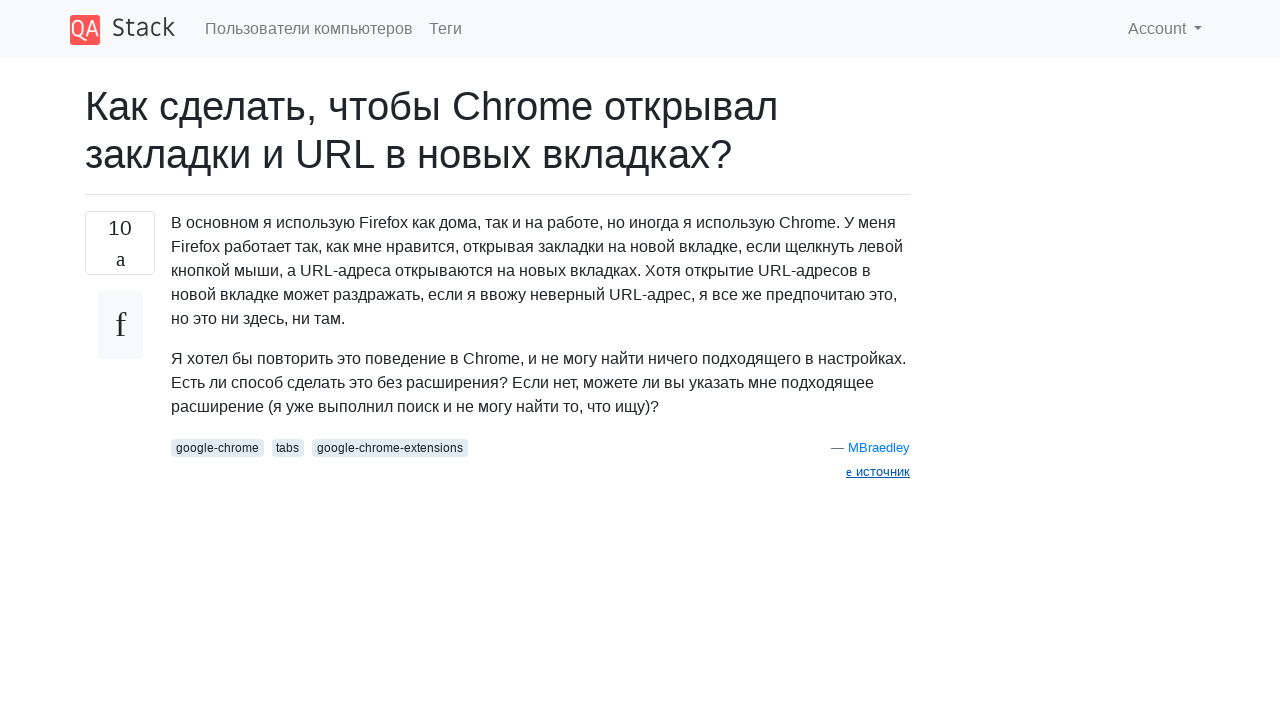